Tests JavaScript-based scrolling functionality by scrolling down to a "CYDEO" link at the bottom of a large page, then scrolling back up to the "Home" link.

Starting URL: https://practice.cydeo.com/large

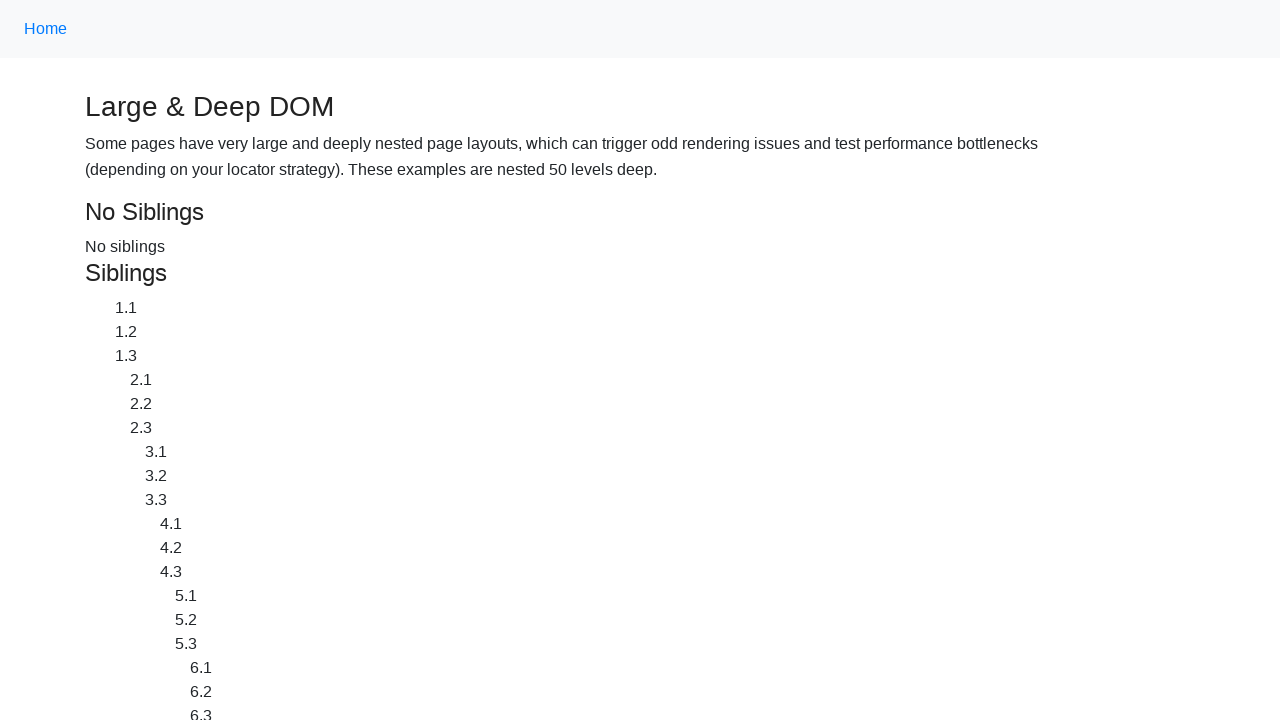

Located CYDEO link at the bottom of the page
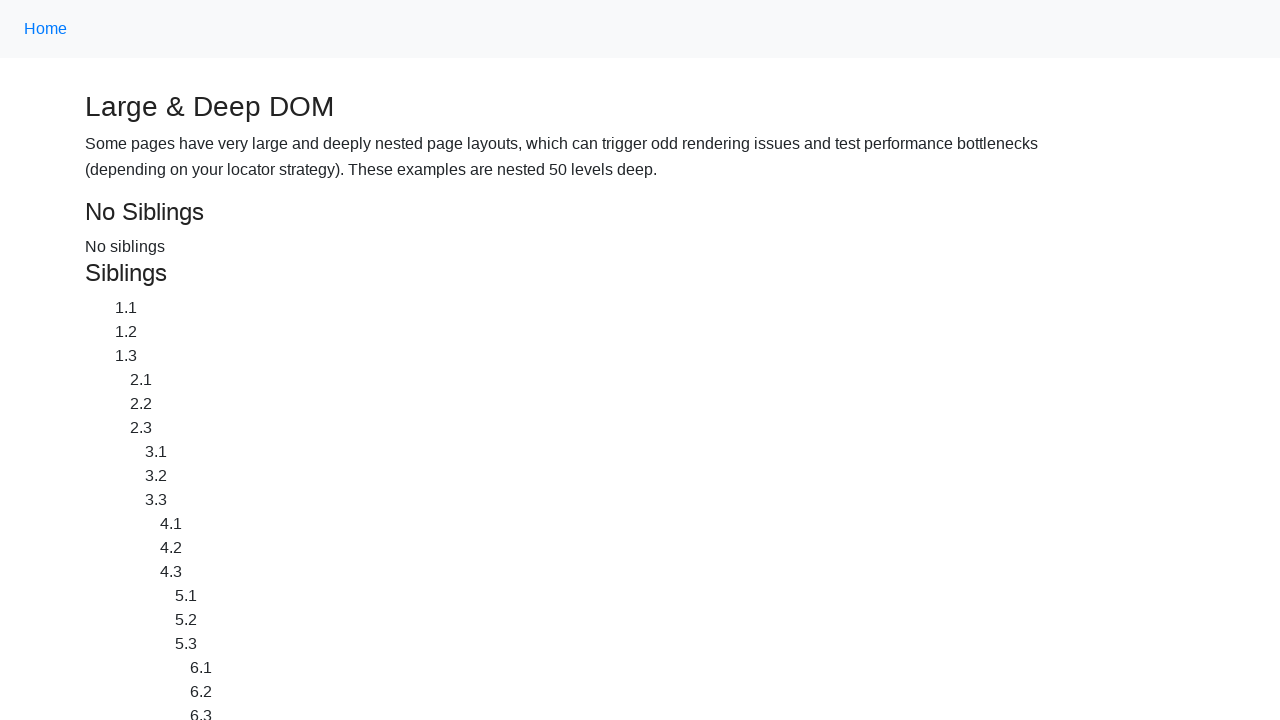

Located Home link at the top of the page
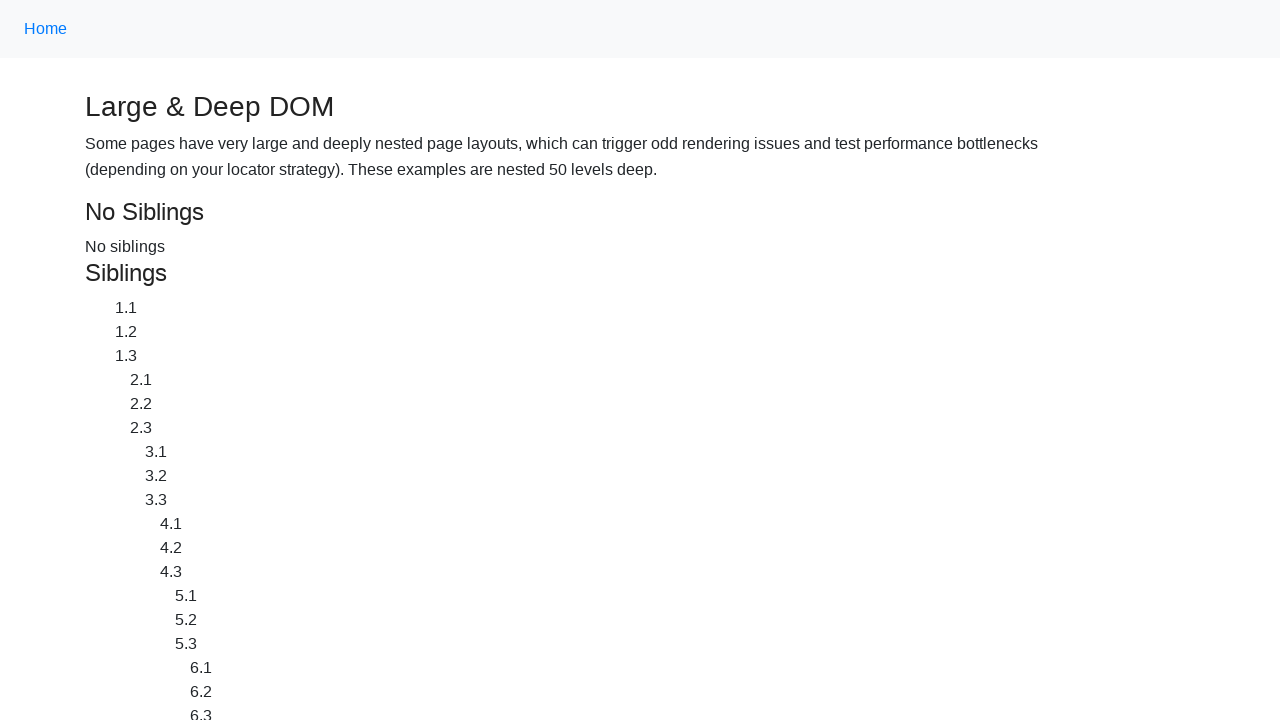

Scrolled down to CYDEO link using JavaScript
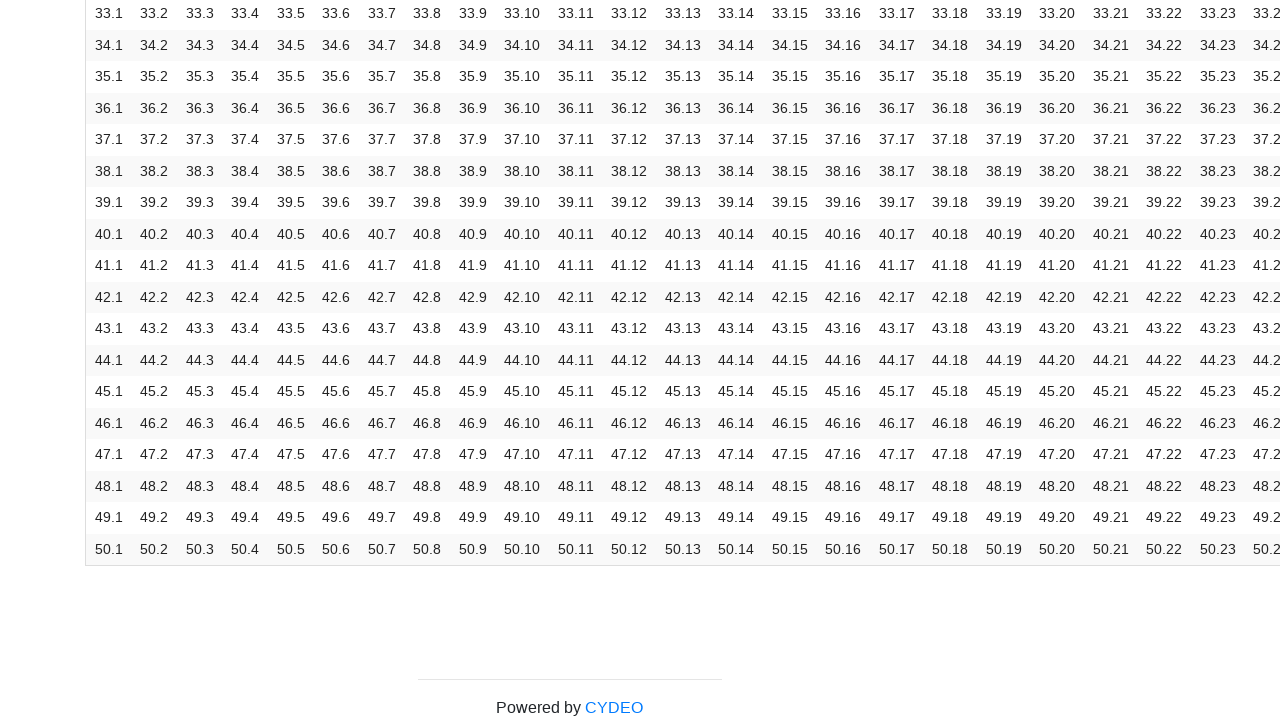

Scrolled up to Home link using JavaScript
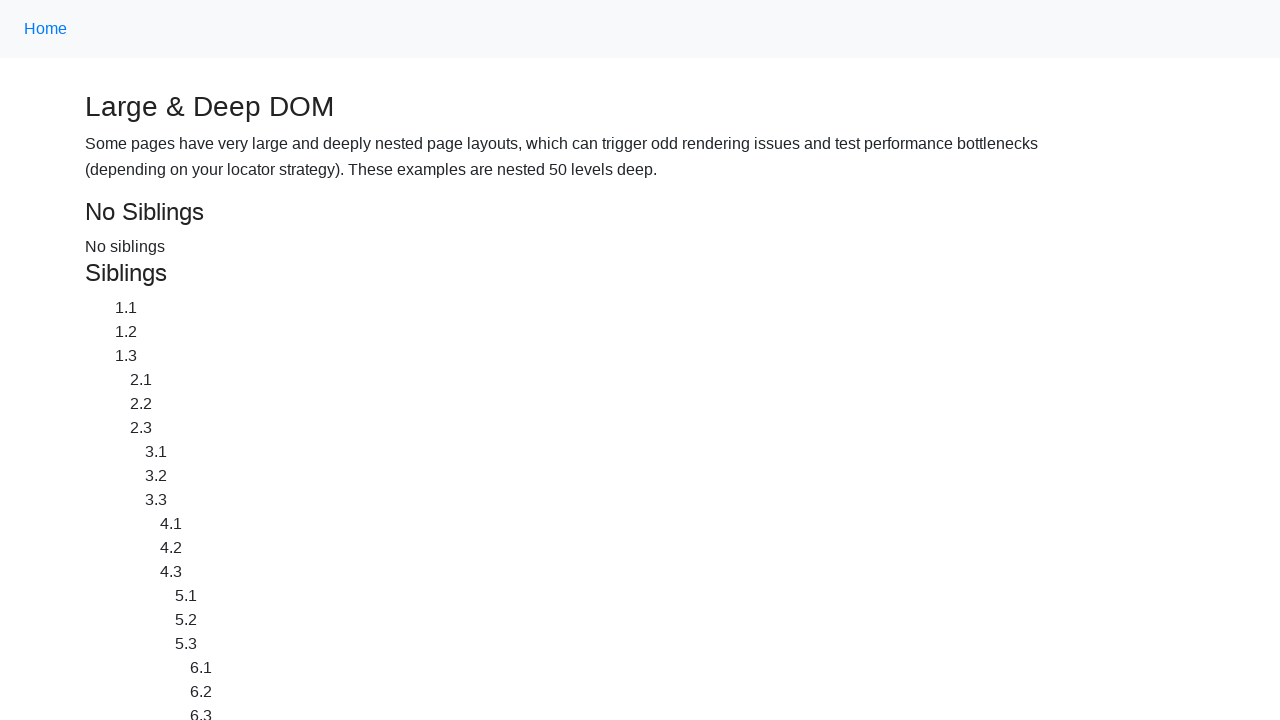

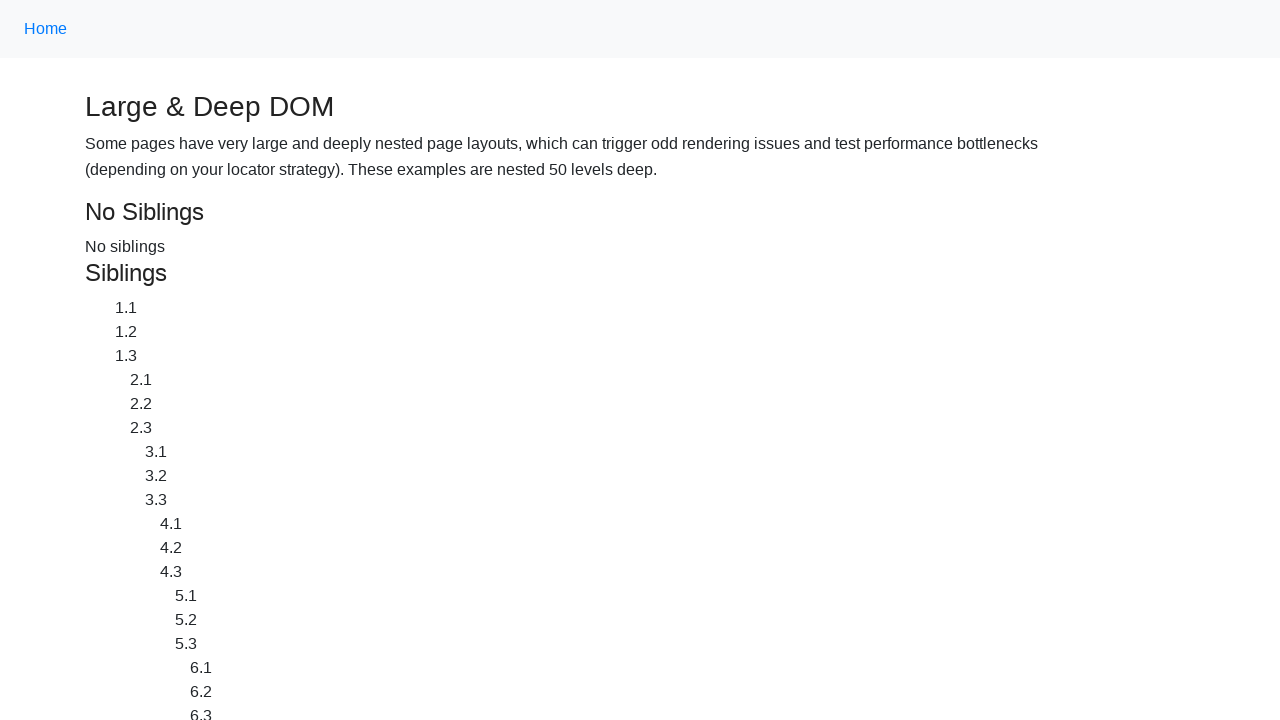